Tests the Python.org search functionality by entering "pycon" as a search query and submitting the form, then verifying results are found

Starting URL: http://www.python.org

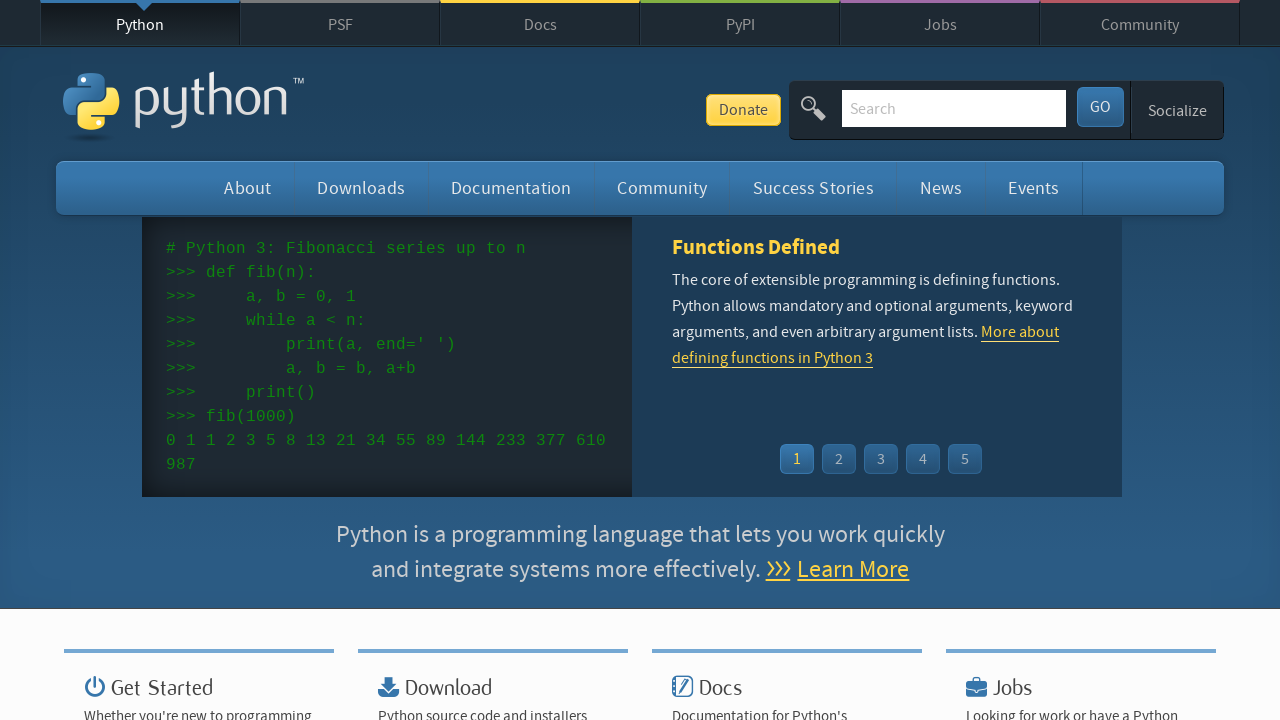

Verified page title contains 'Python'
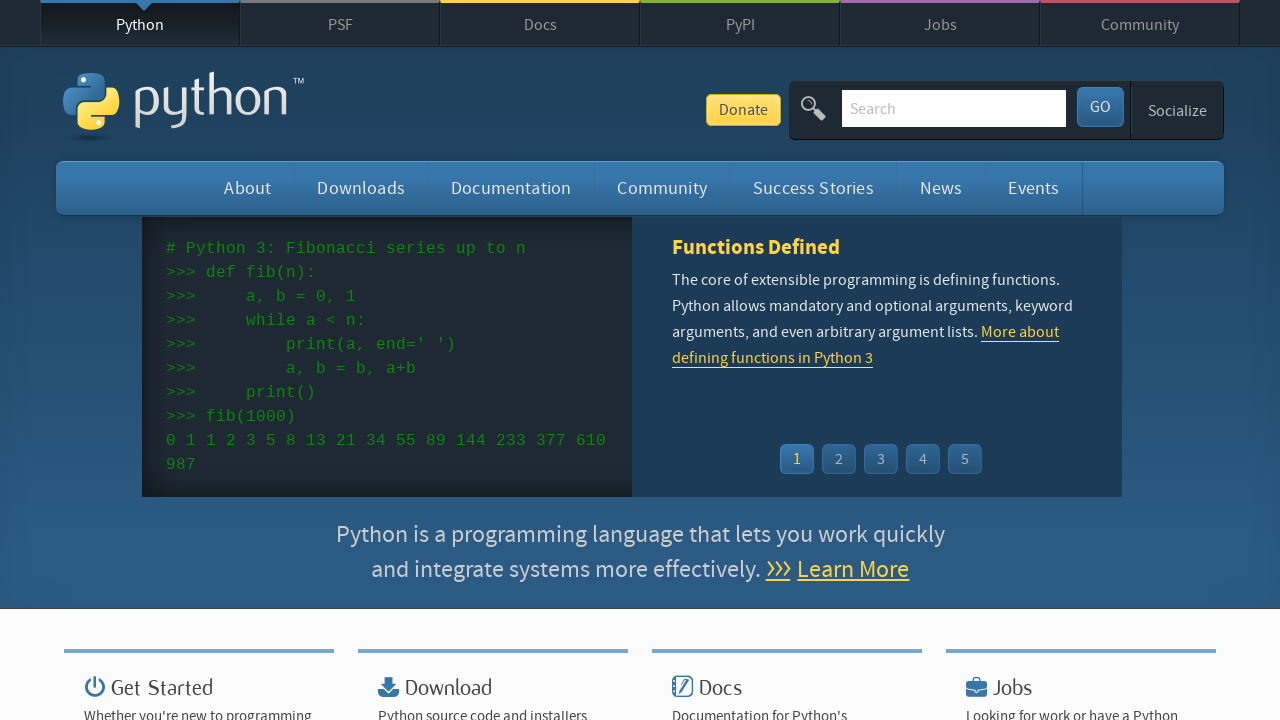

Filled search box with 'pycon' on input[name='q']
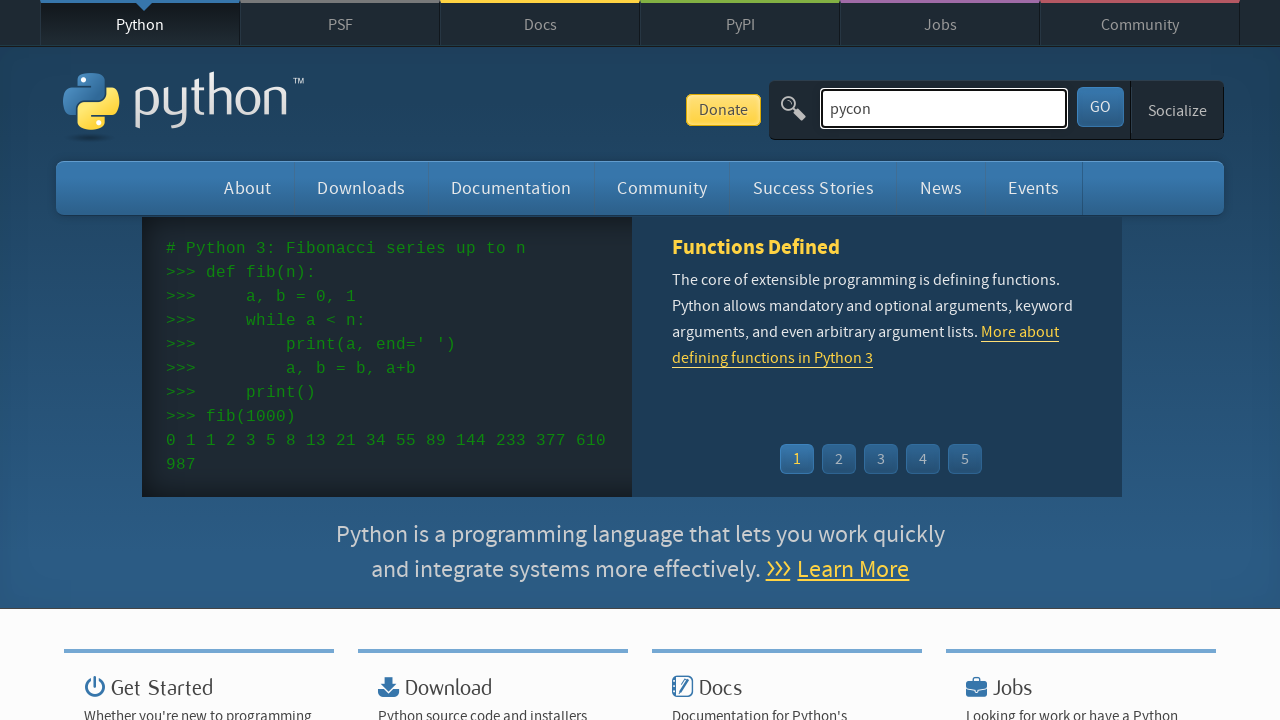

Submitted search form by pressing Enter on input[name='q']
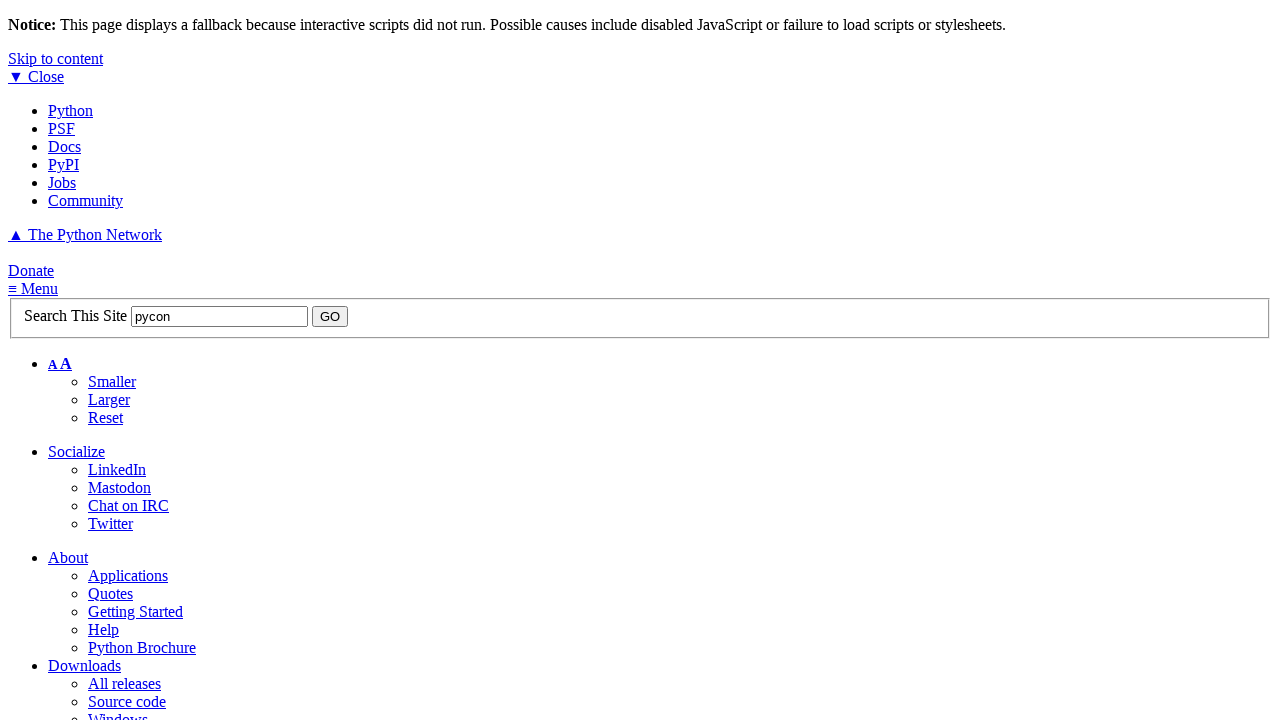

Waited for page to reach network idle state
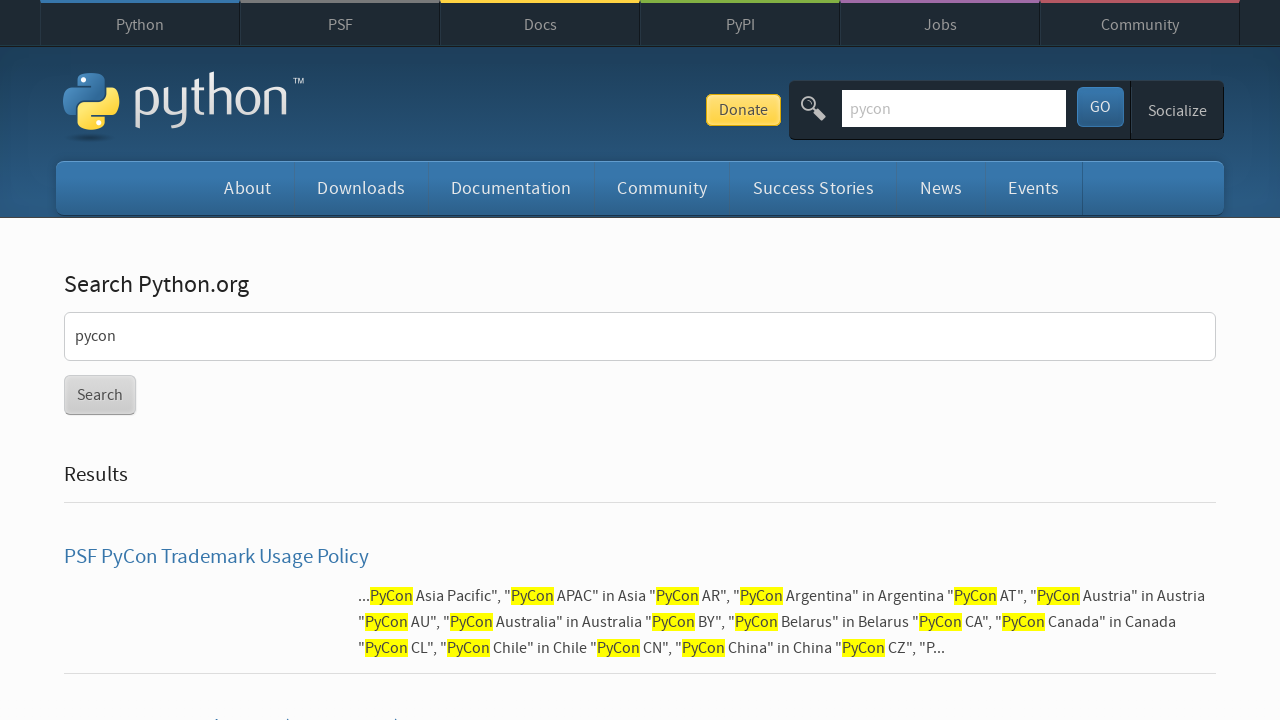

Verified search results were found (no 'No results found' message)
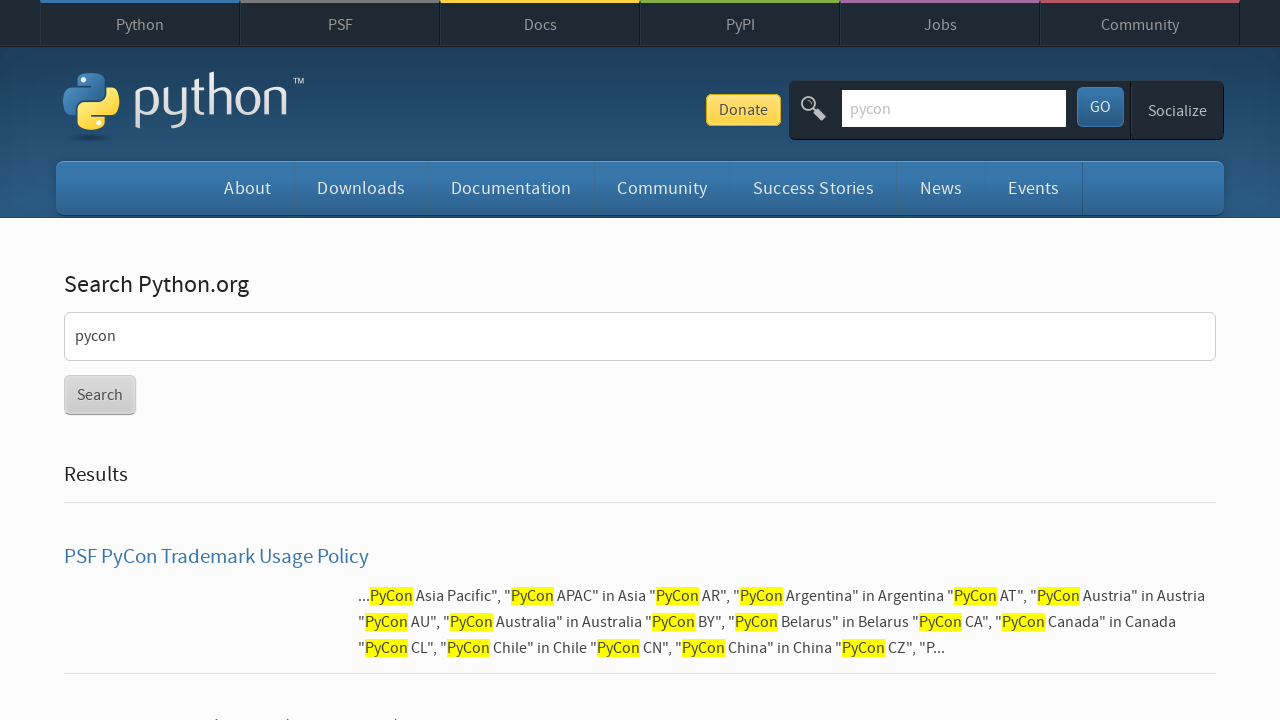

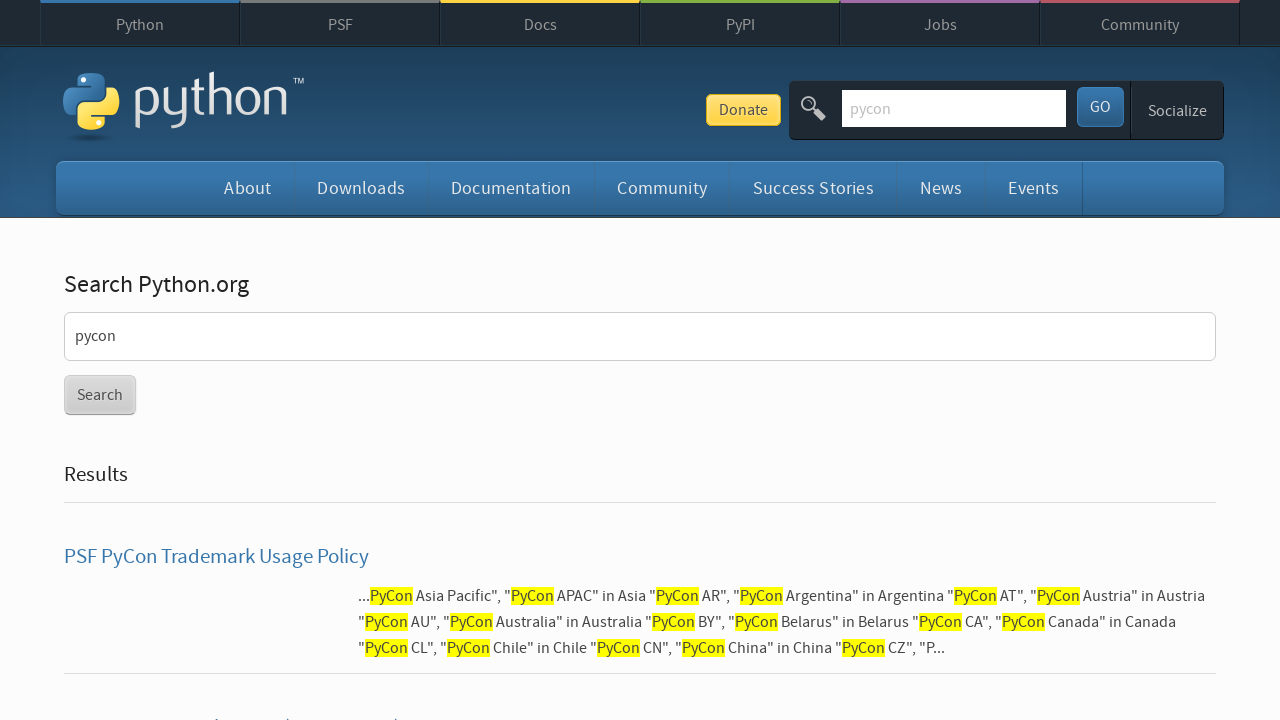